Tests multi-tab browser automation by finding footer links, opening them in new tabs using keyboard shortcuts, and switching between the opened windows/tabs to verify navigation.

Starting URL: https://www.rahulshettyacademy.com/AutomationPractice/

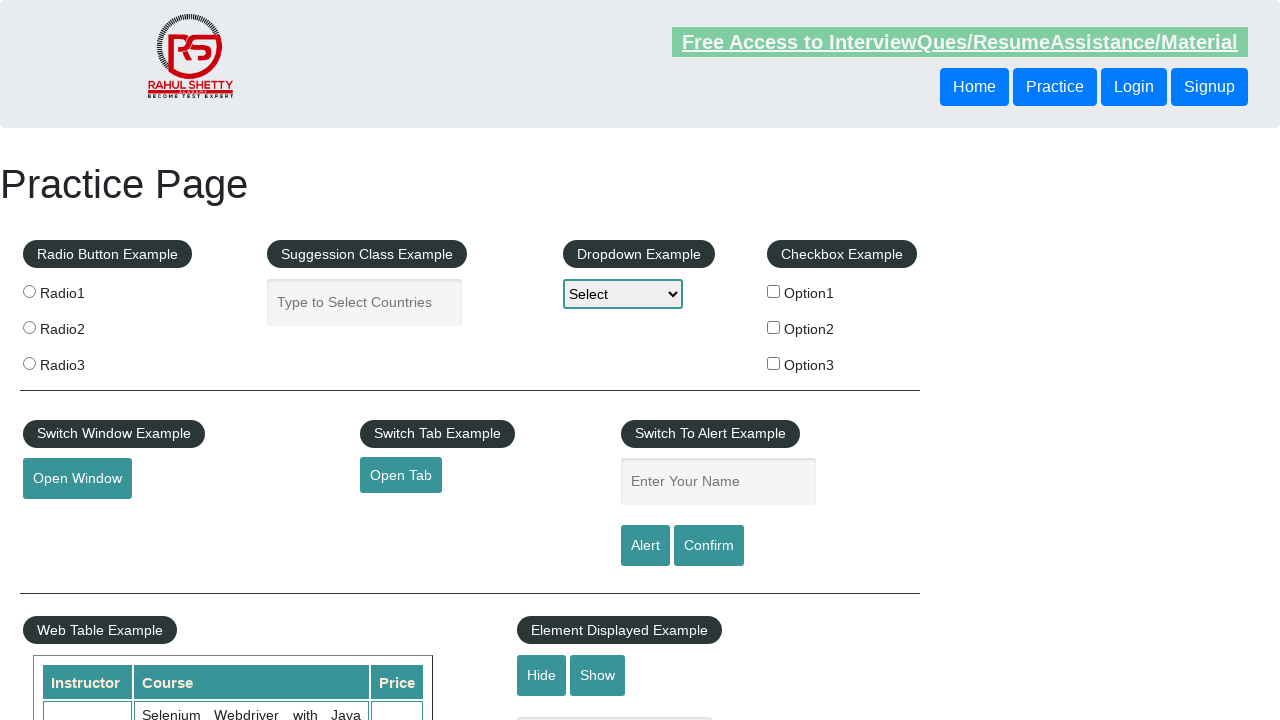

Footer table loaded successfully
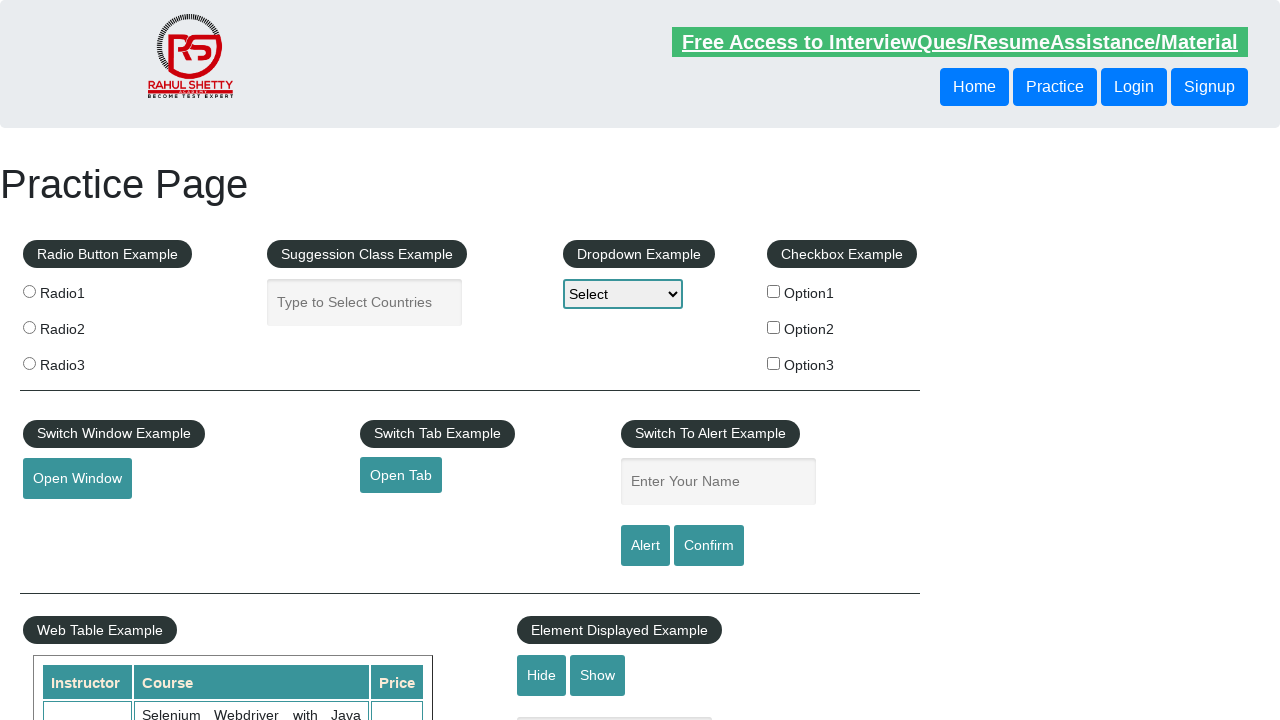

Located footer links in first column
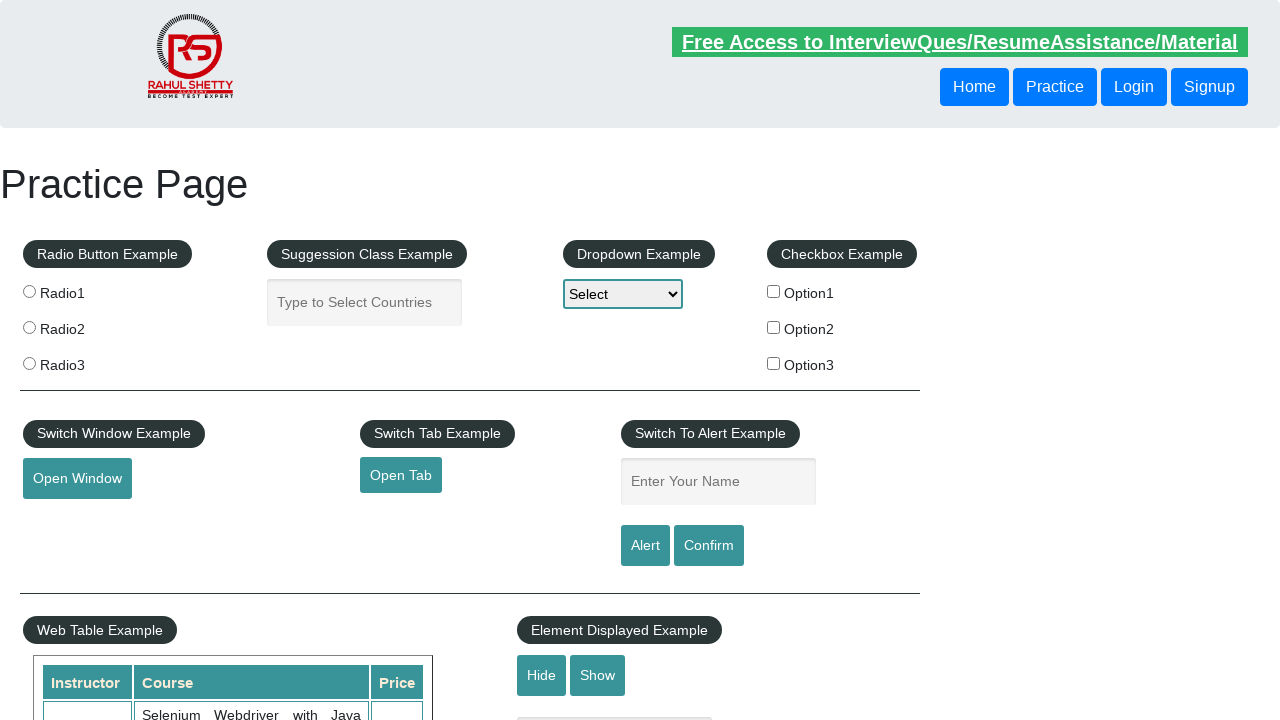

Found 5 links in footer first column
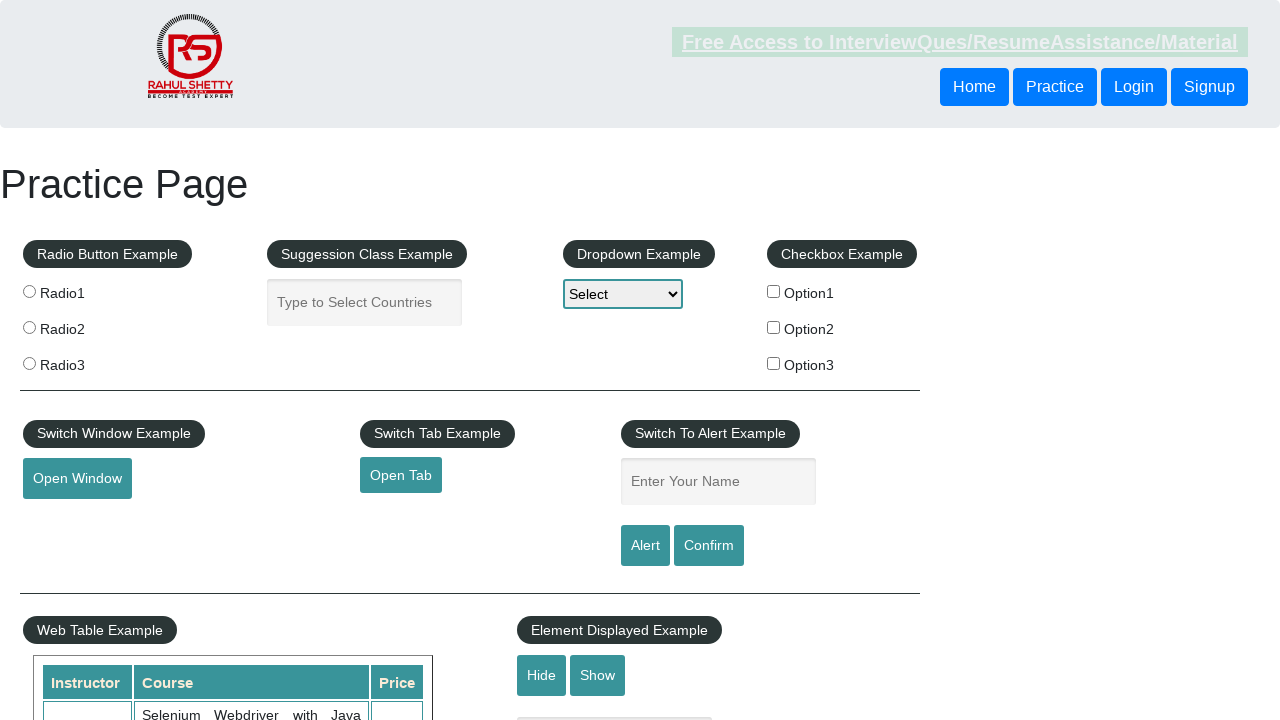

Opened footer link 1 in new tab using Ctrl+Click at (68, 520) on xpath=//table/tbody/tr/td[1]/ul//a >> nth=1
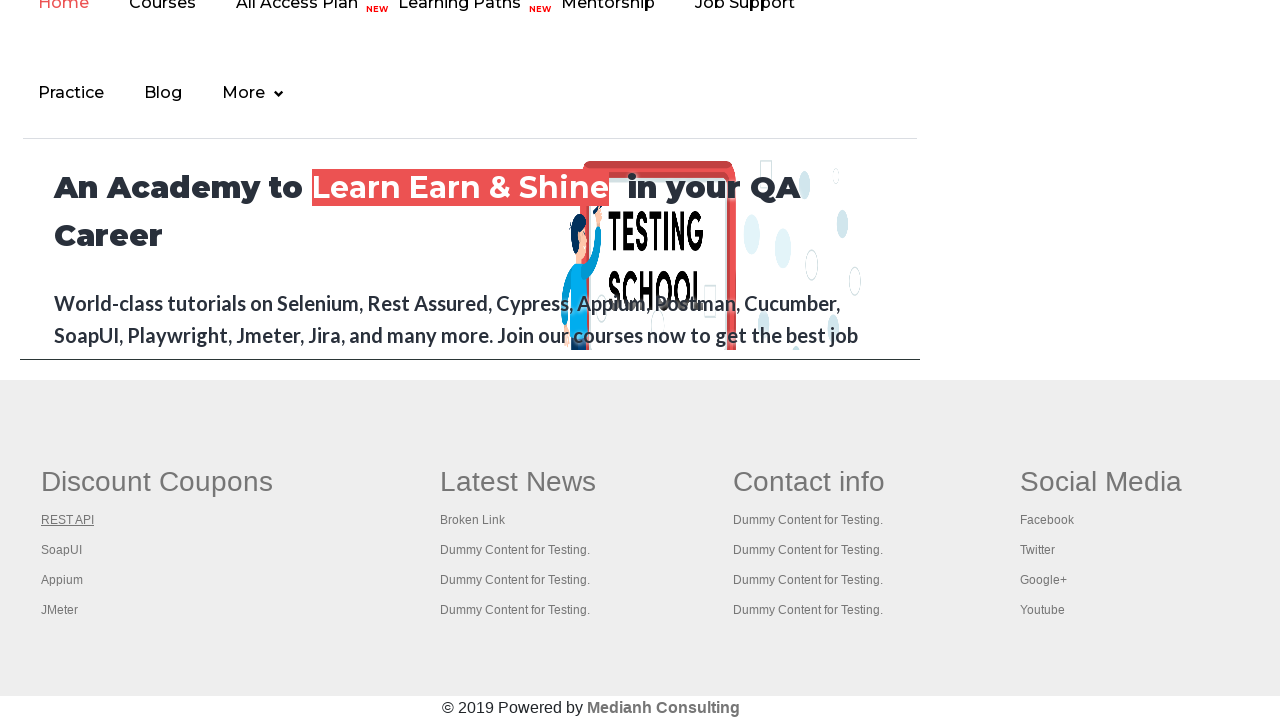

Waited 2 seconds for new tab to open
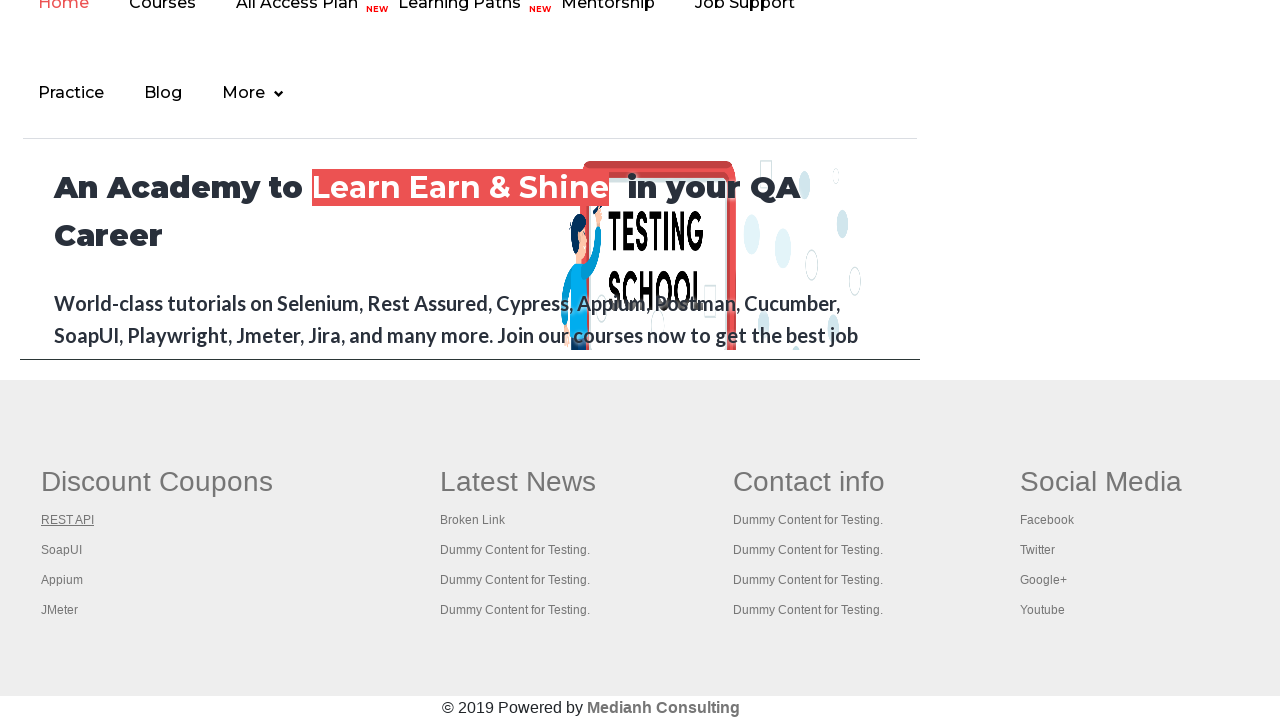

Opened footer link 2 in new tab using Ctrl+Click at (62, 550) on xpath=//table/tbody/tr/td[1]/ul//a >> nth=2
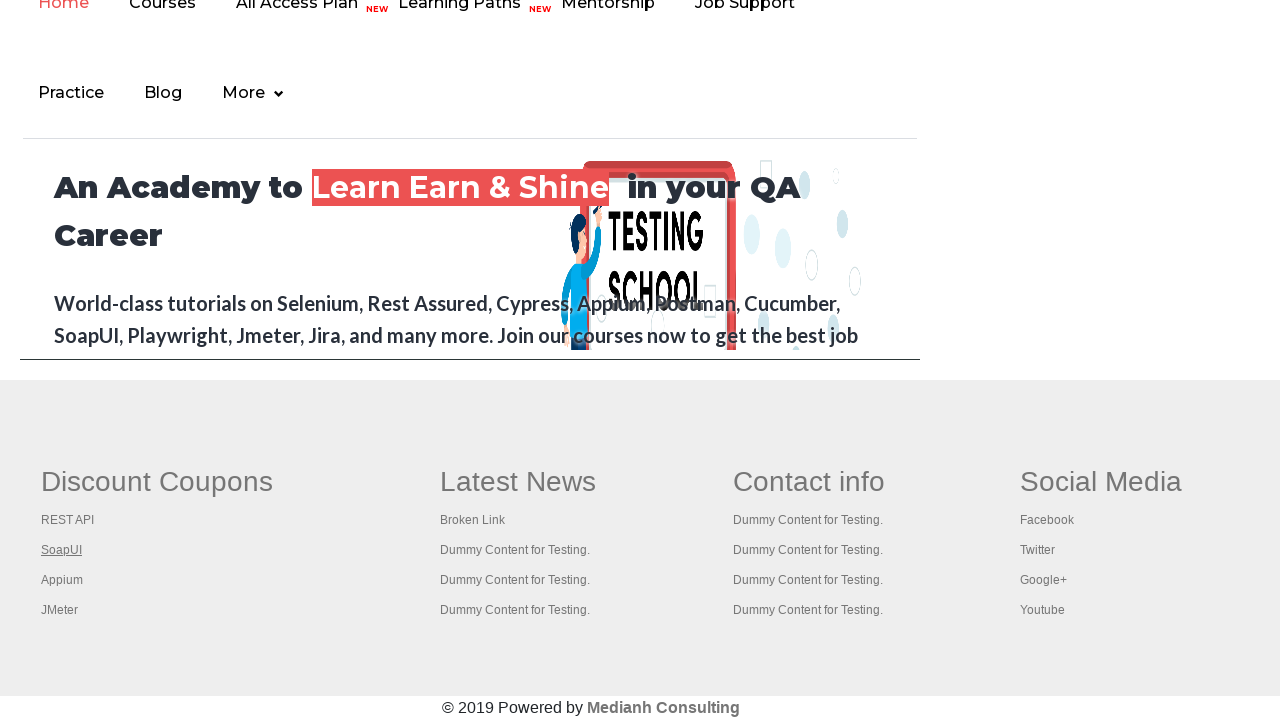

Waited 2 seconds for new tab to open
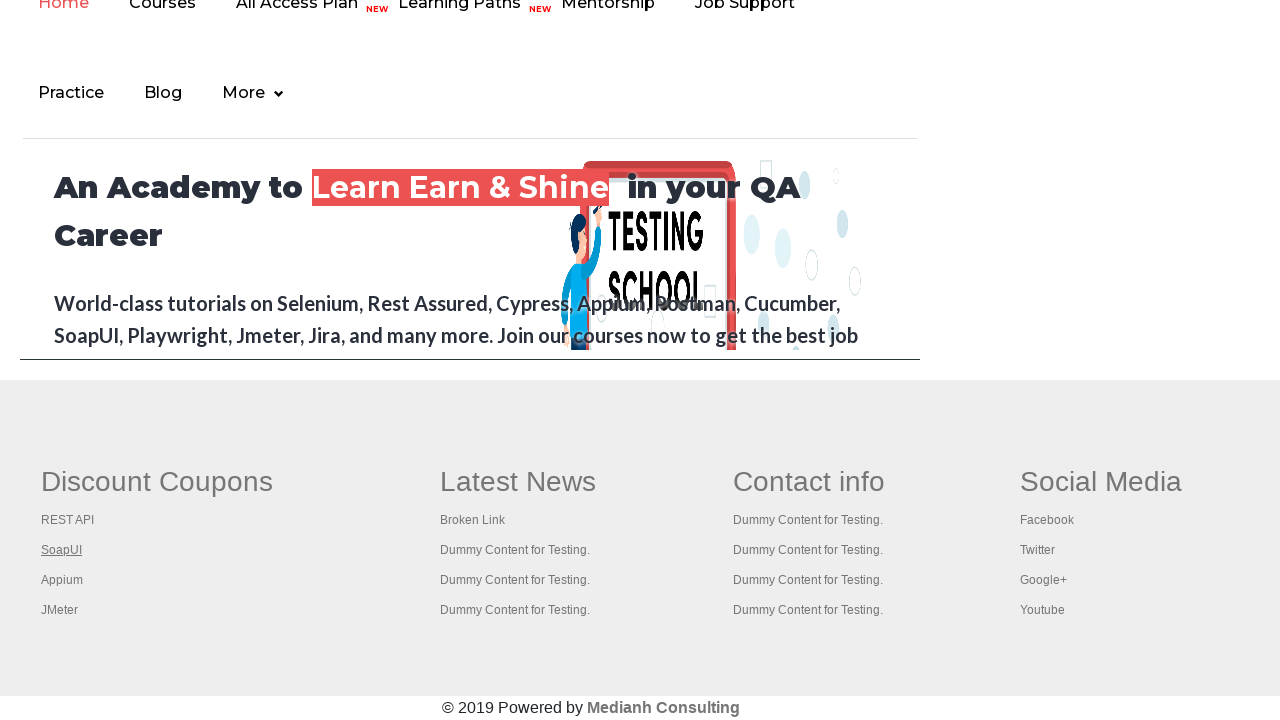

Opened footer link 3 in new tab using Ctrl+Click at (62, 580) on xpath=//table/tbody/tr/td[1]/ul//a >> nth=3
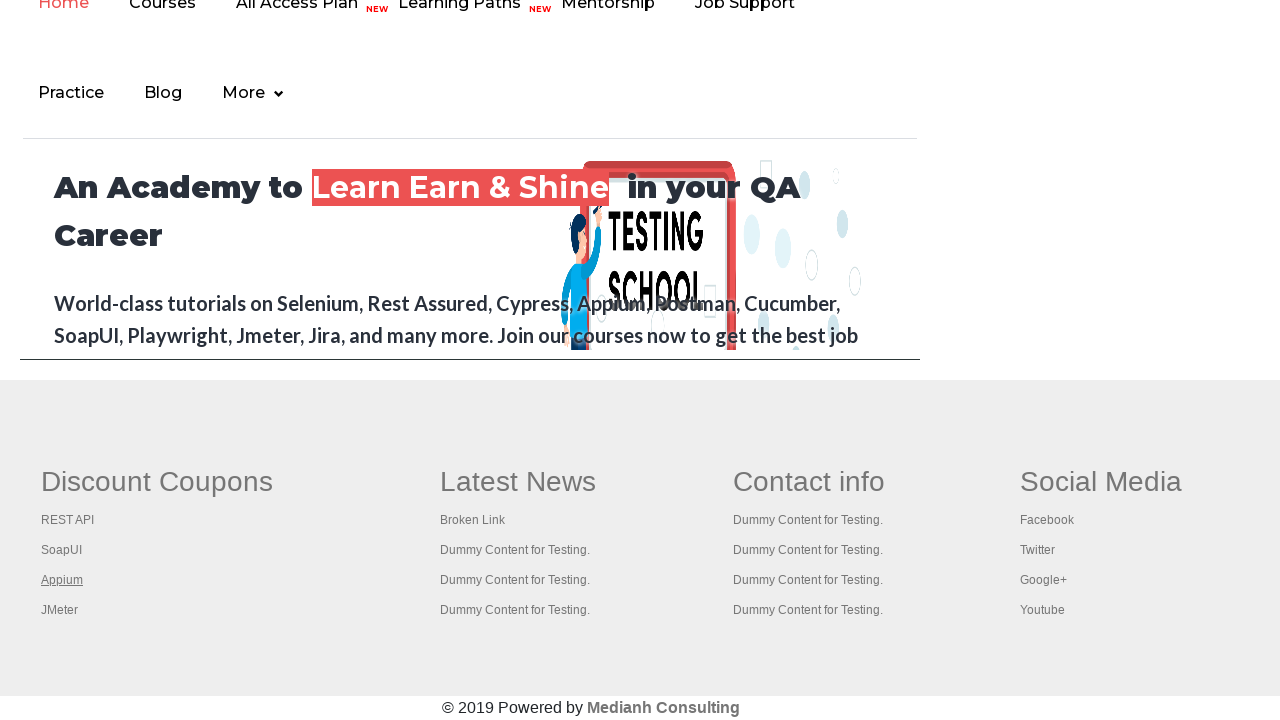

Waited 2 seconds for new tab to open
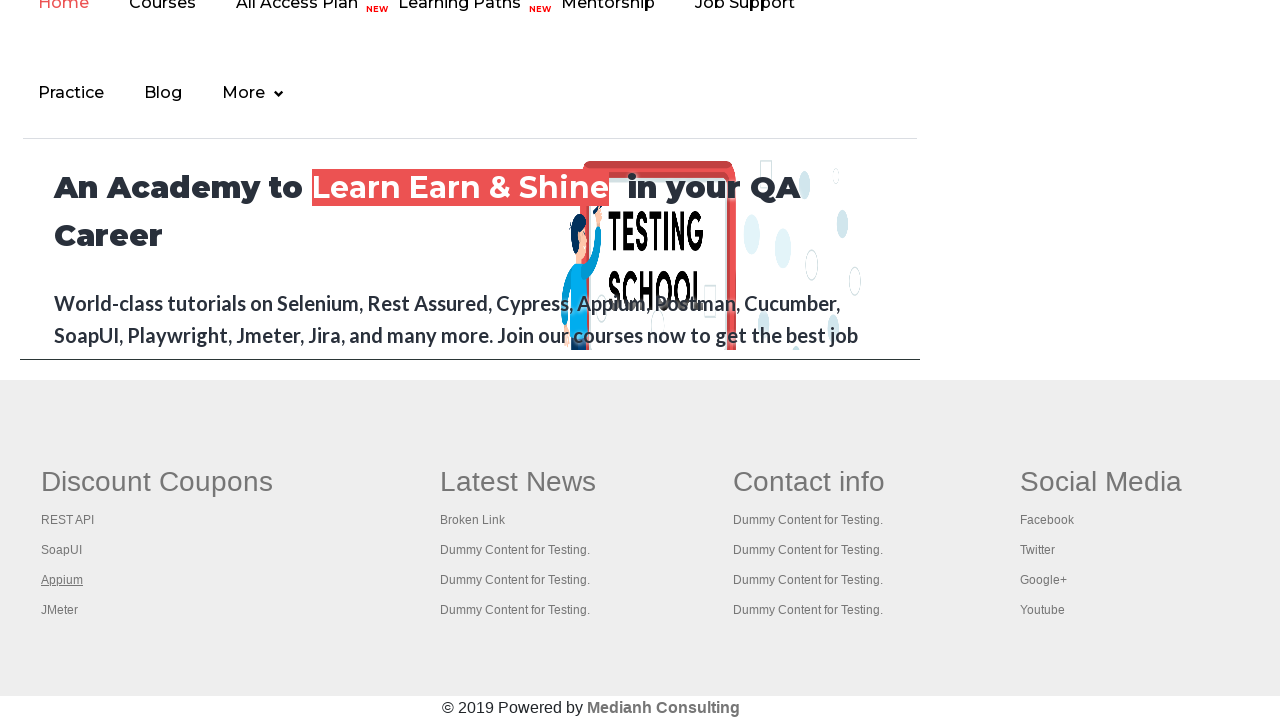

Opened footer link 4 in new tab using Ctrl+Click at (60, 610) on xpath=//table/tbody/tr/td[1]/ul//a >> nth=4
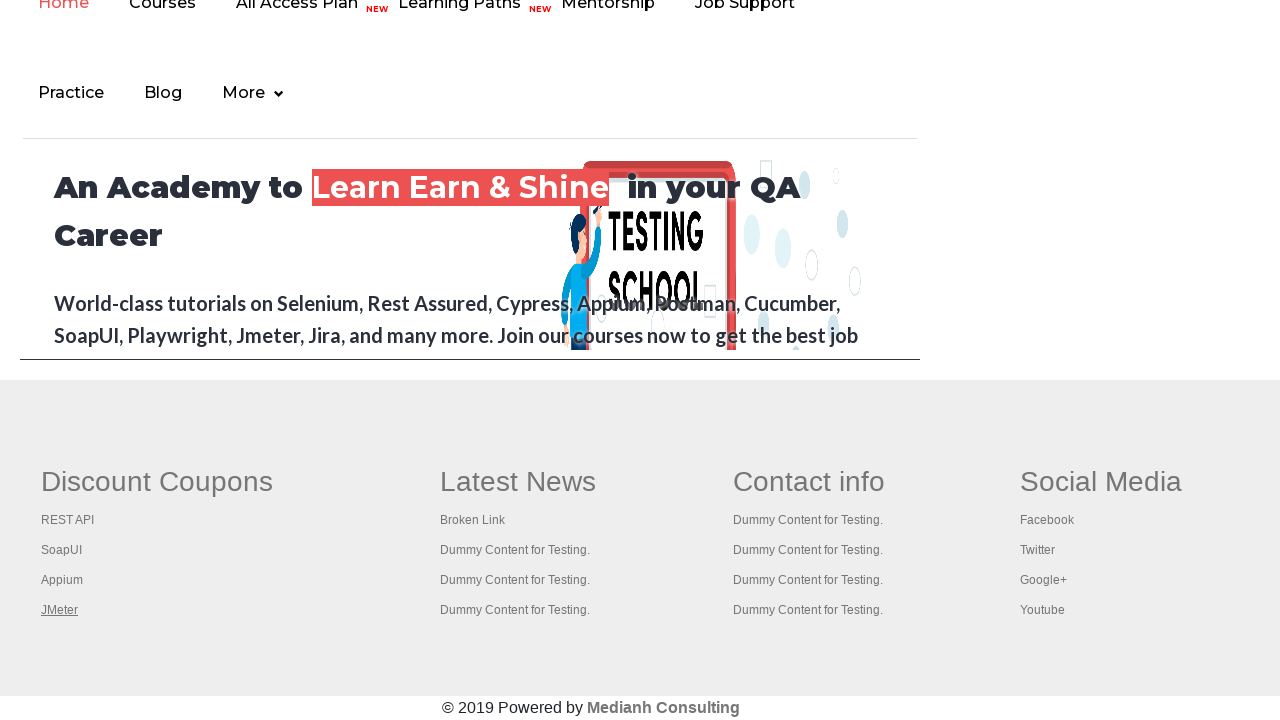

Waited 2 seconds for new tab to open
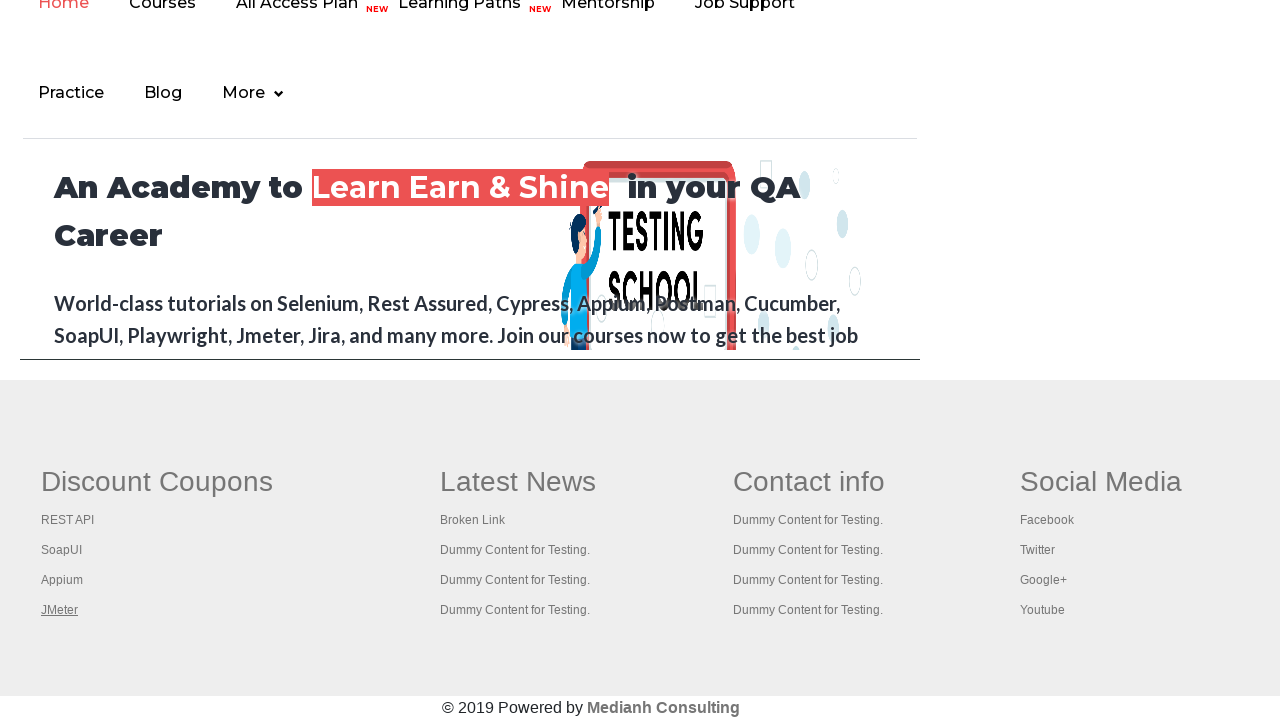

Retrieved all open pages/tabs - total count: 5
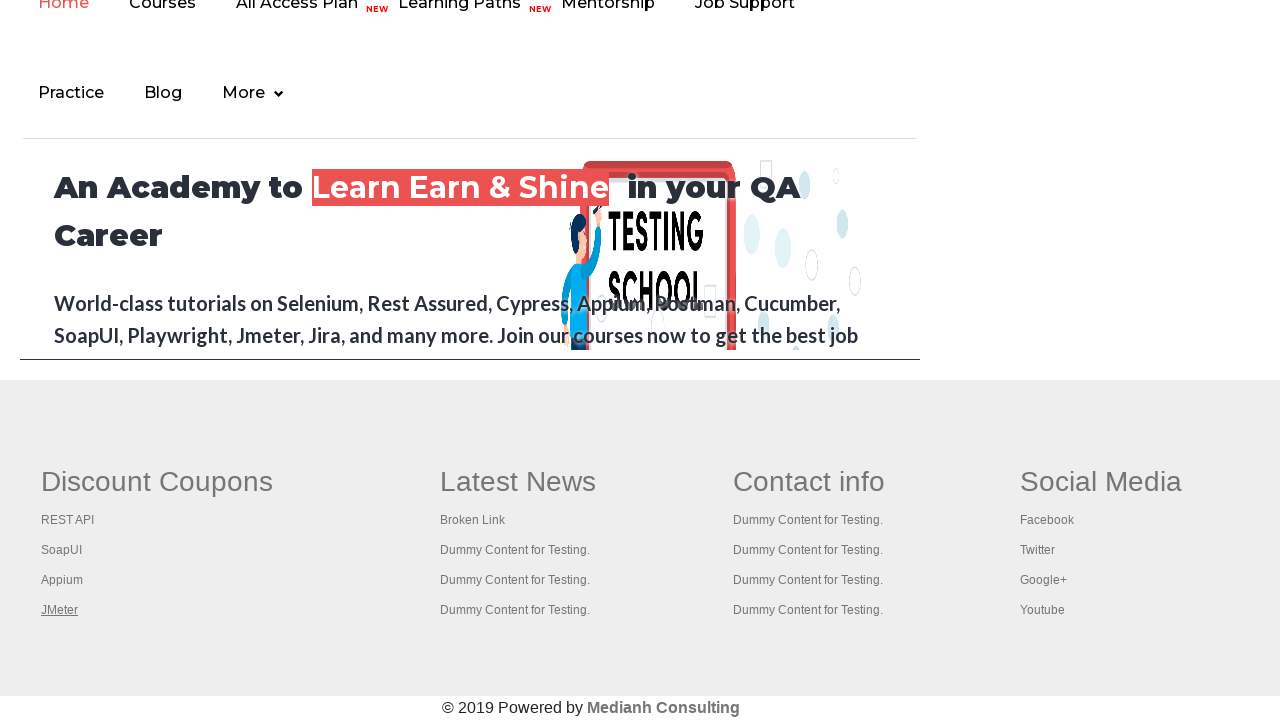

Switched to next tab and brought it to front
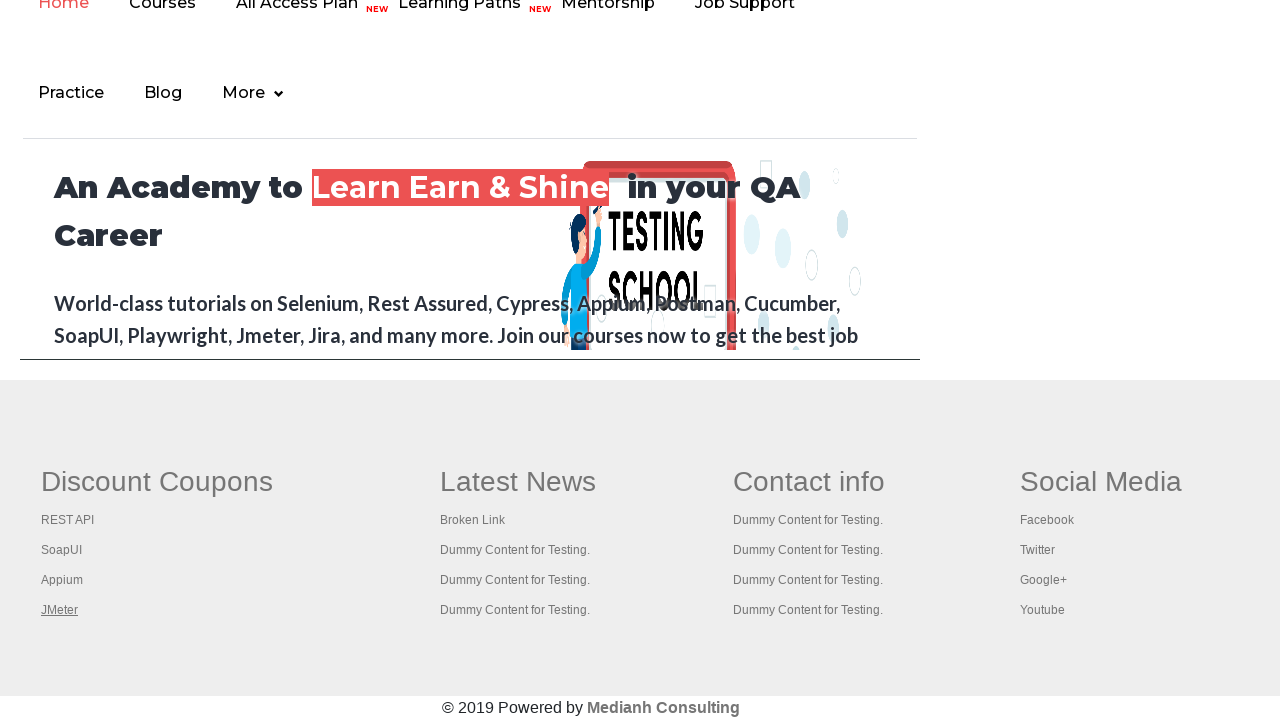

Tab content loaded and DOM is ready
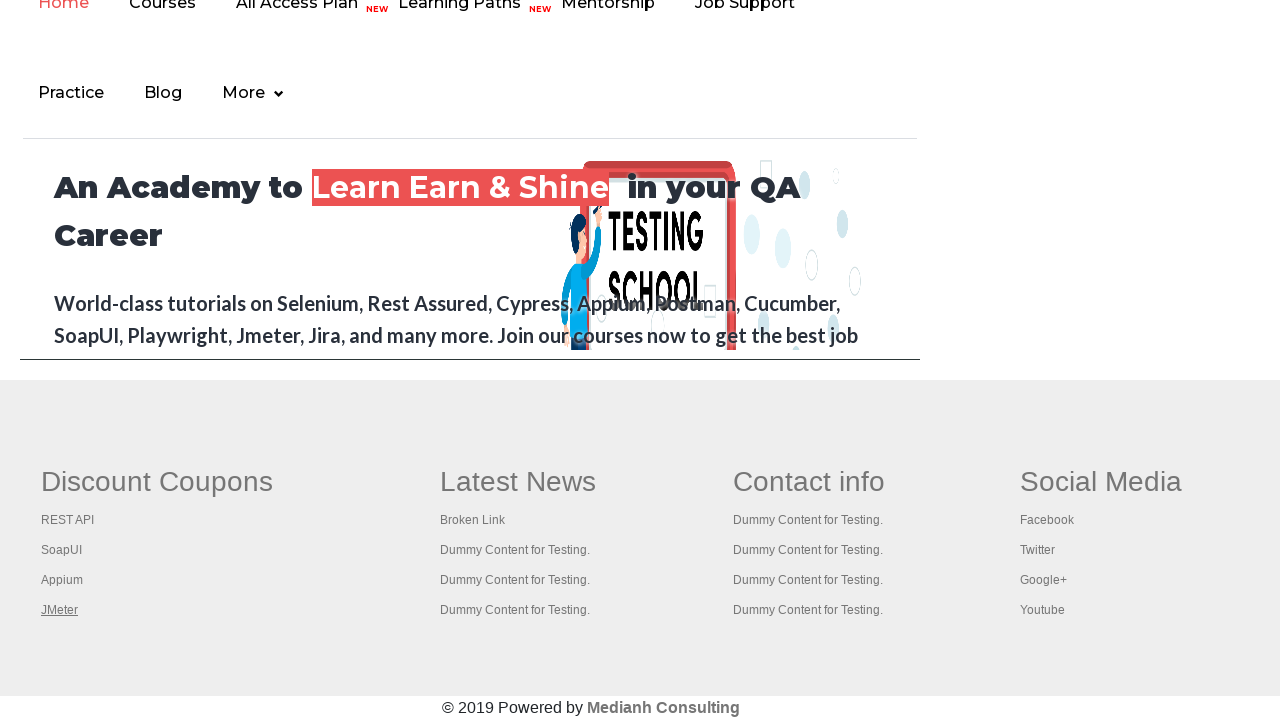

Switched to next tab and brought it to front
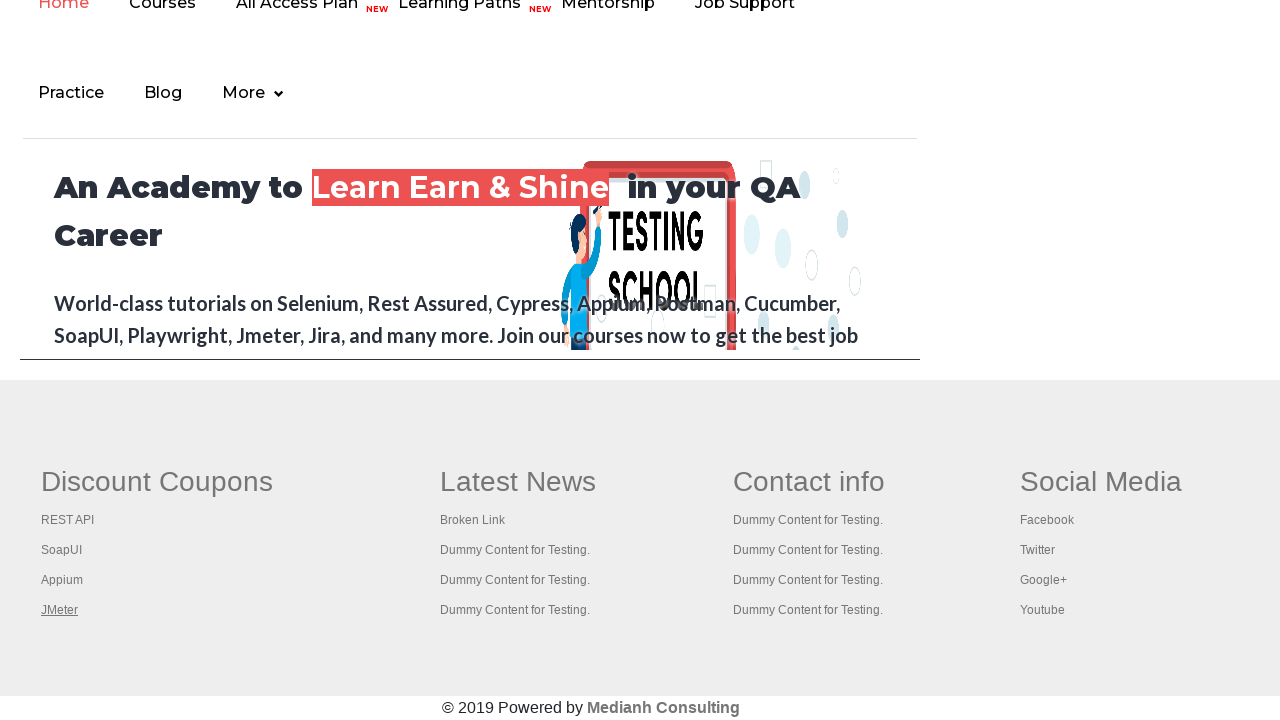

Tab content loaded and DOM is ready
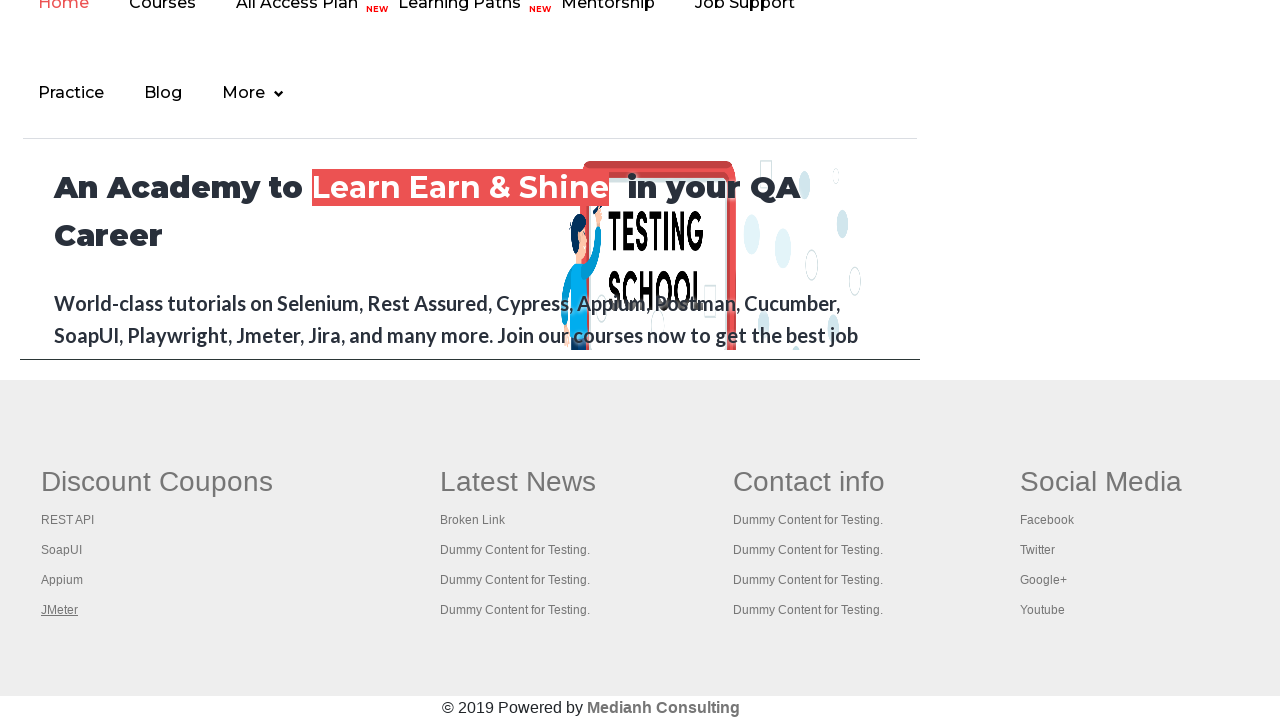

Switched to next tab and brought it to front
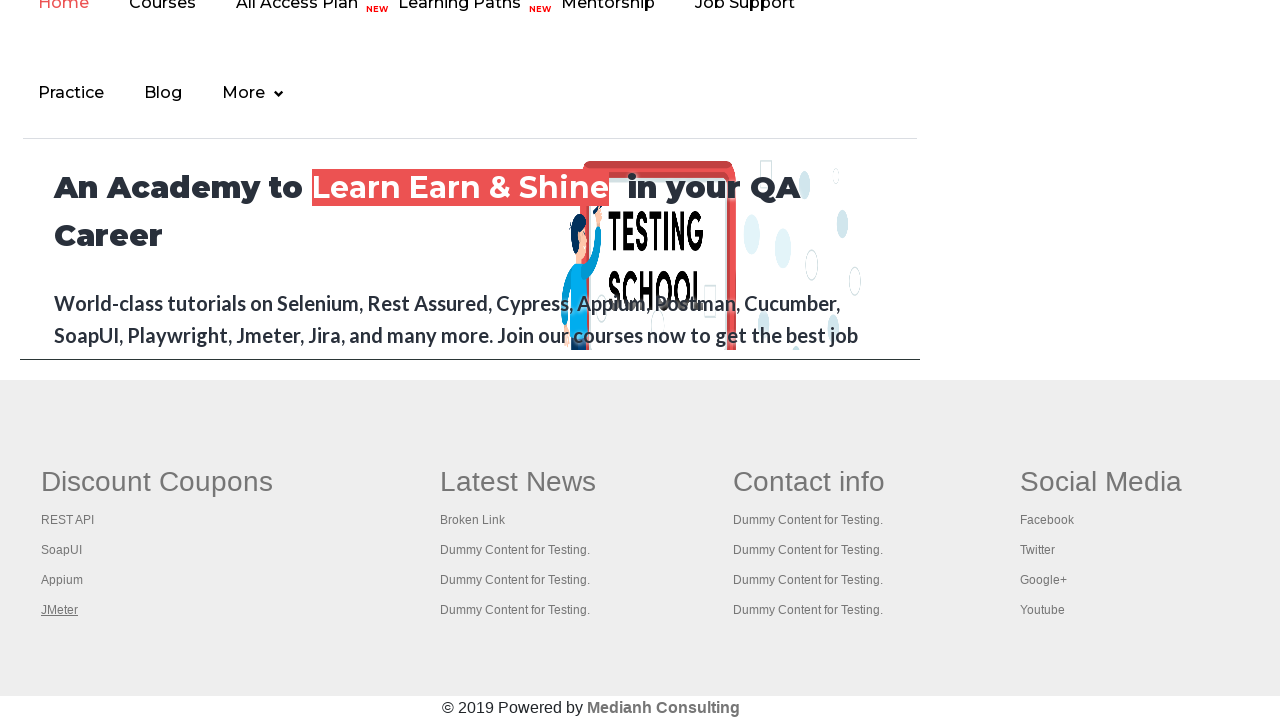

Tab content loaded and DOM is ready
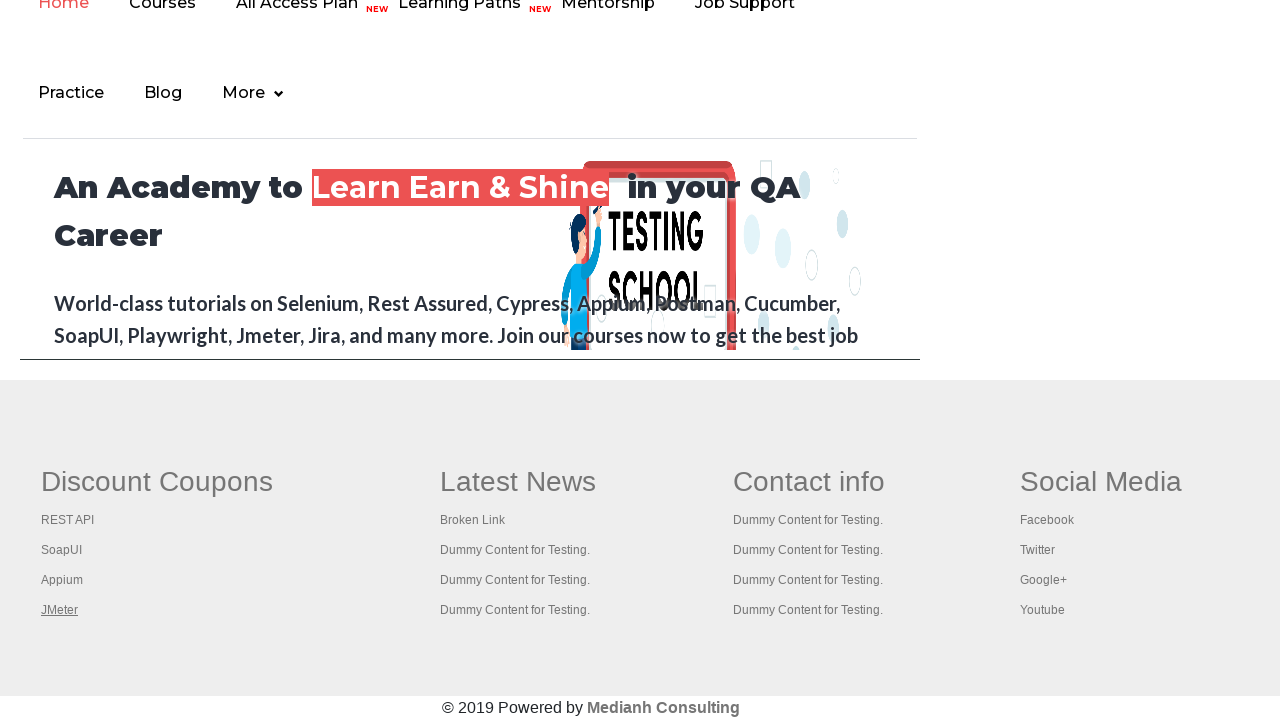

Switched to next tab and brought it to front
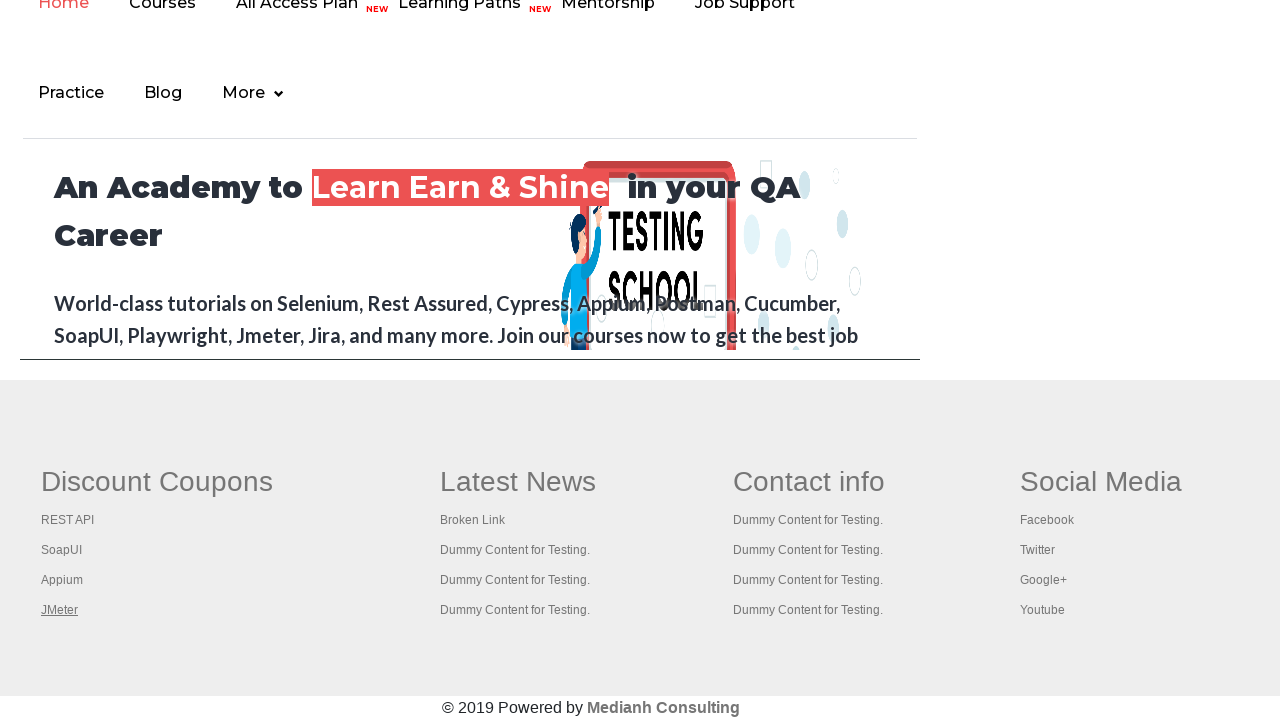

Tab content loaded and DOM is ready
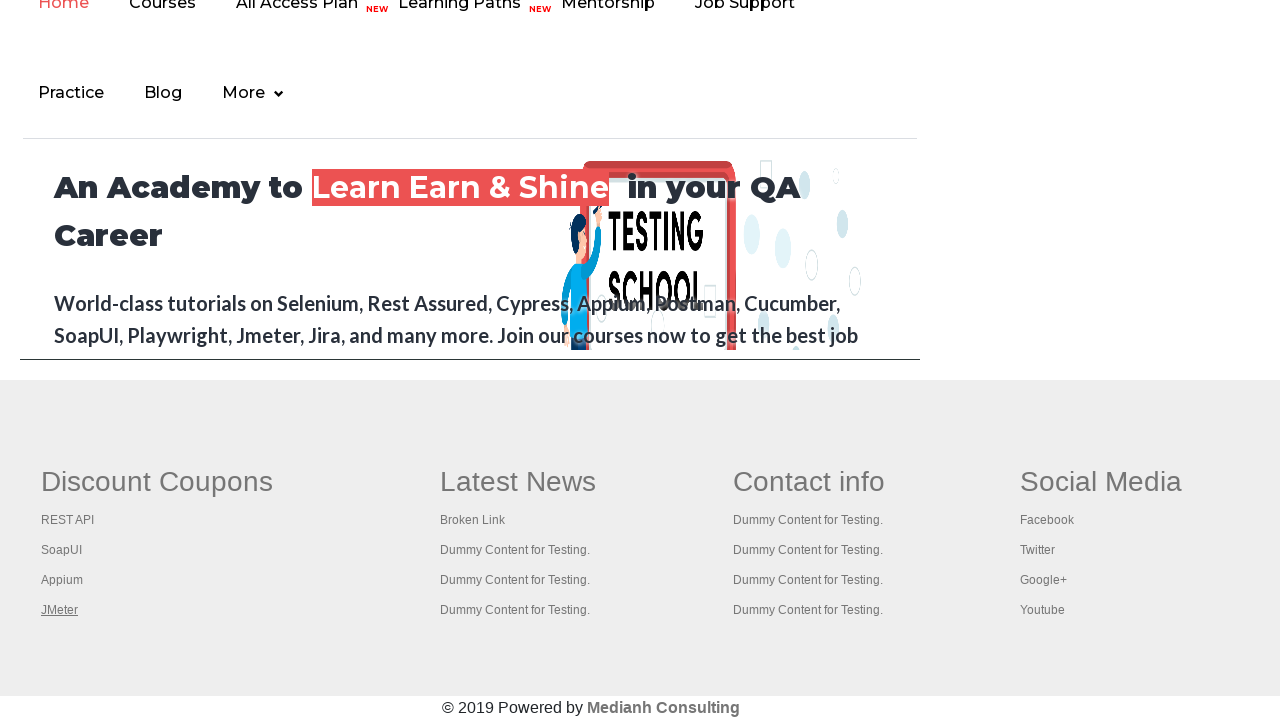

Switched to next tab and brought it to front
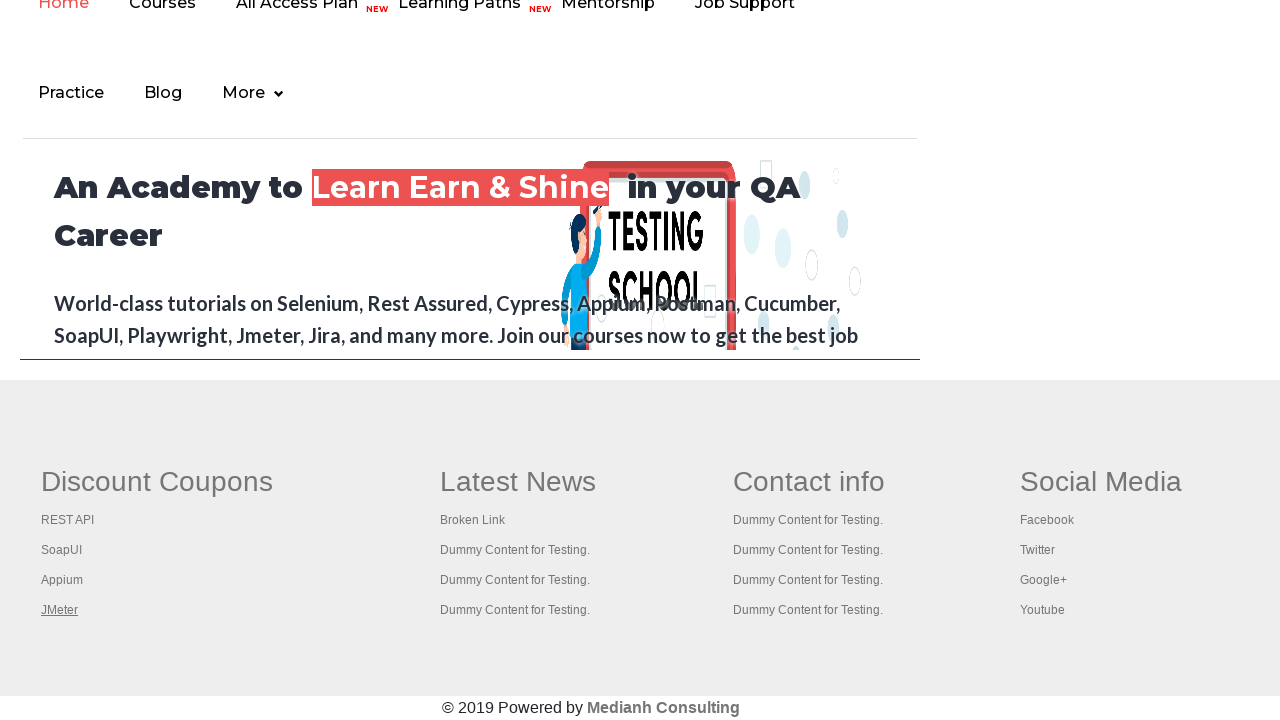

Tab content loaded and DOM is ready
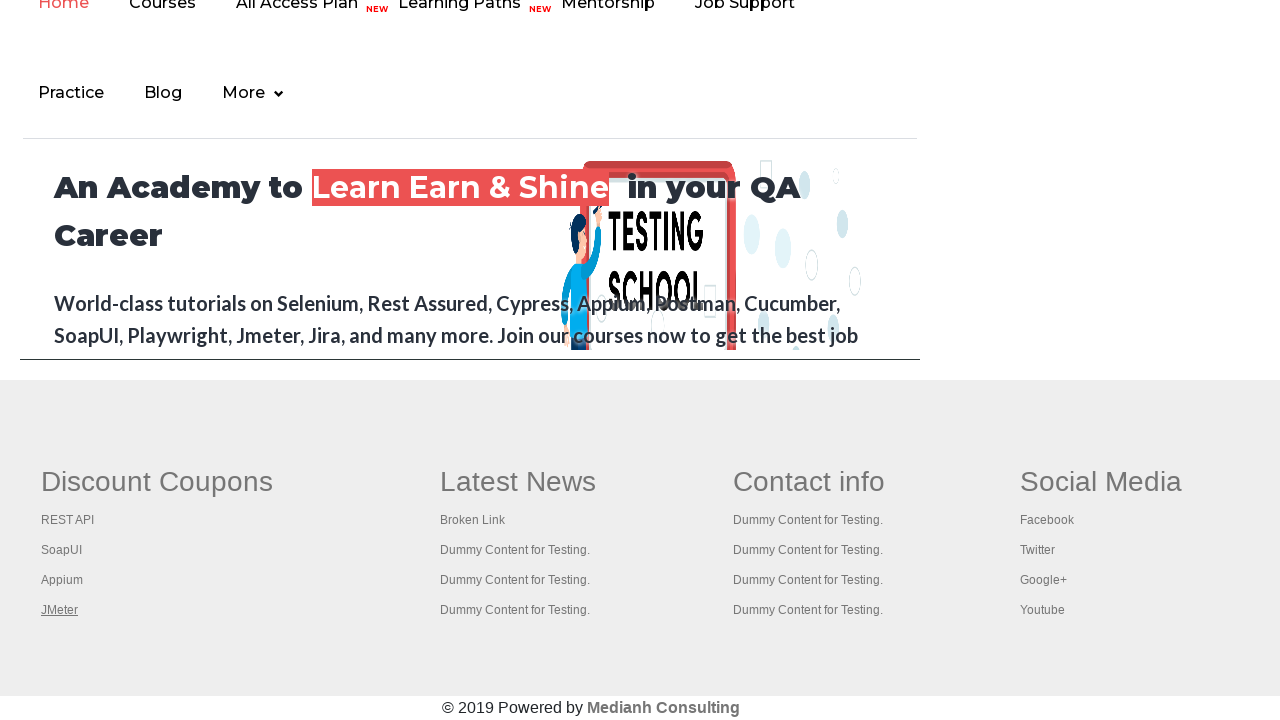

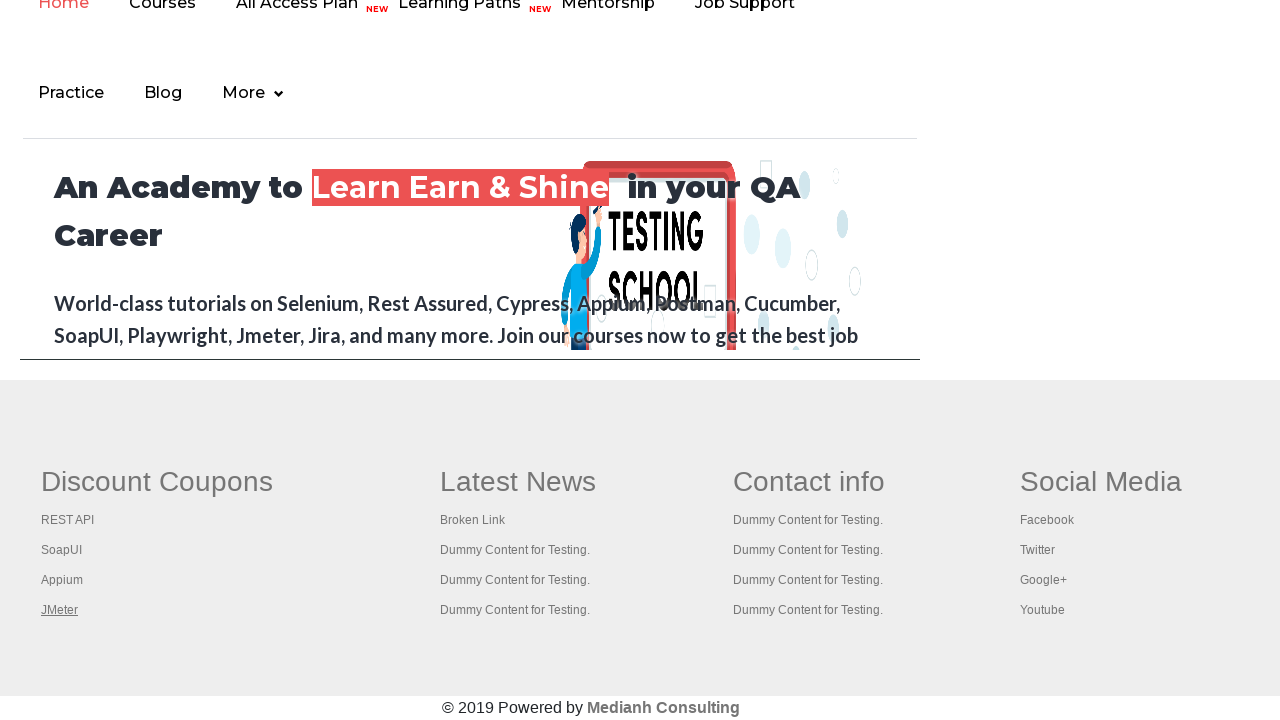